Tests jQuery UI selectable functionality by selecting multiple items using Ctrl+Click interactions

Starting URL: https://jqueryui.com/selectable/

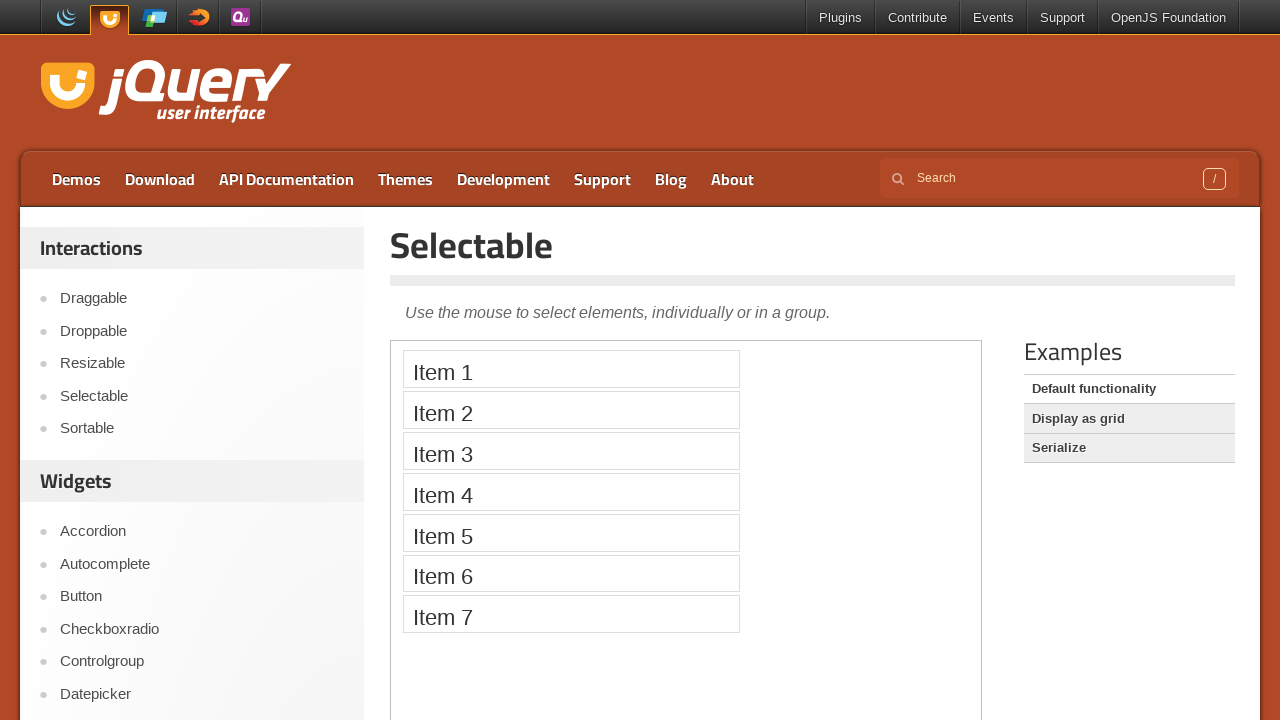

Located demo iframe for jQuery UI selectable
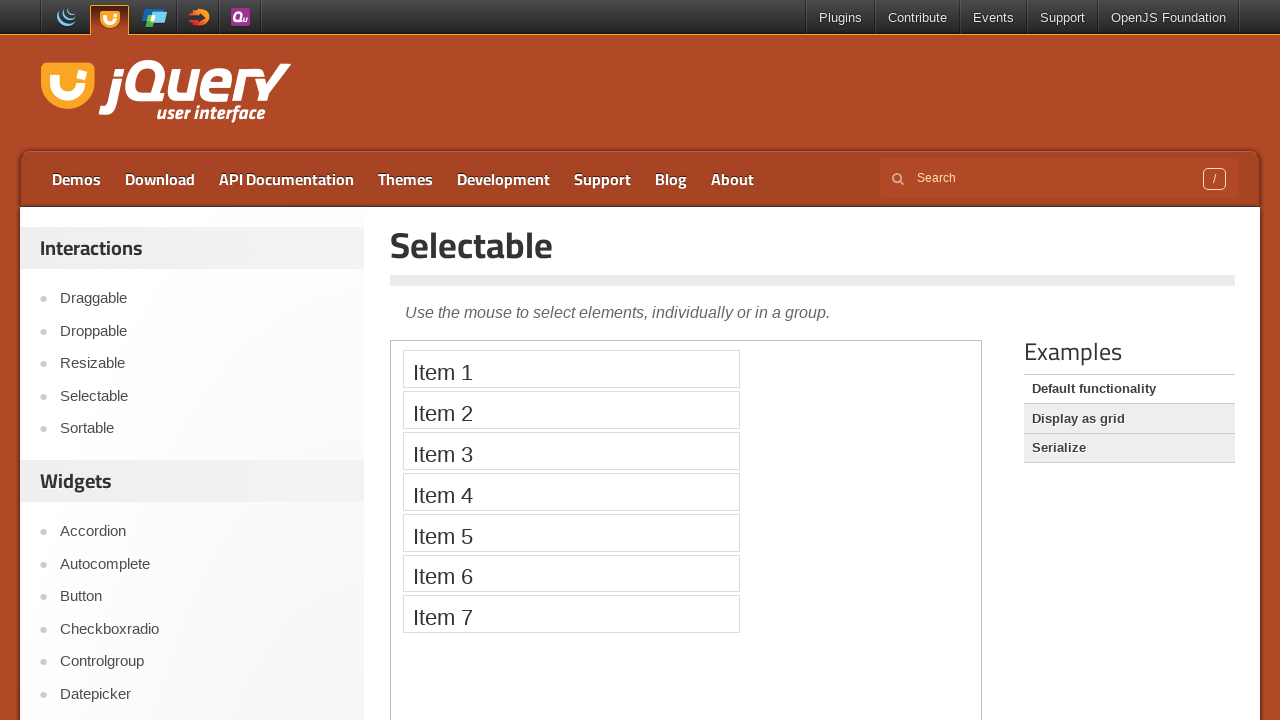

Located first selectable item
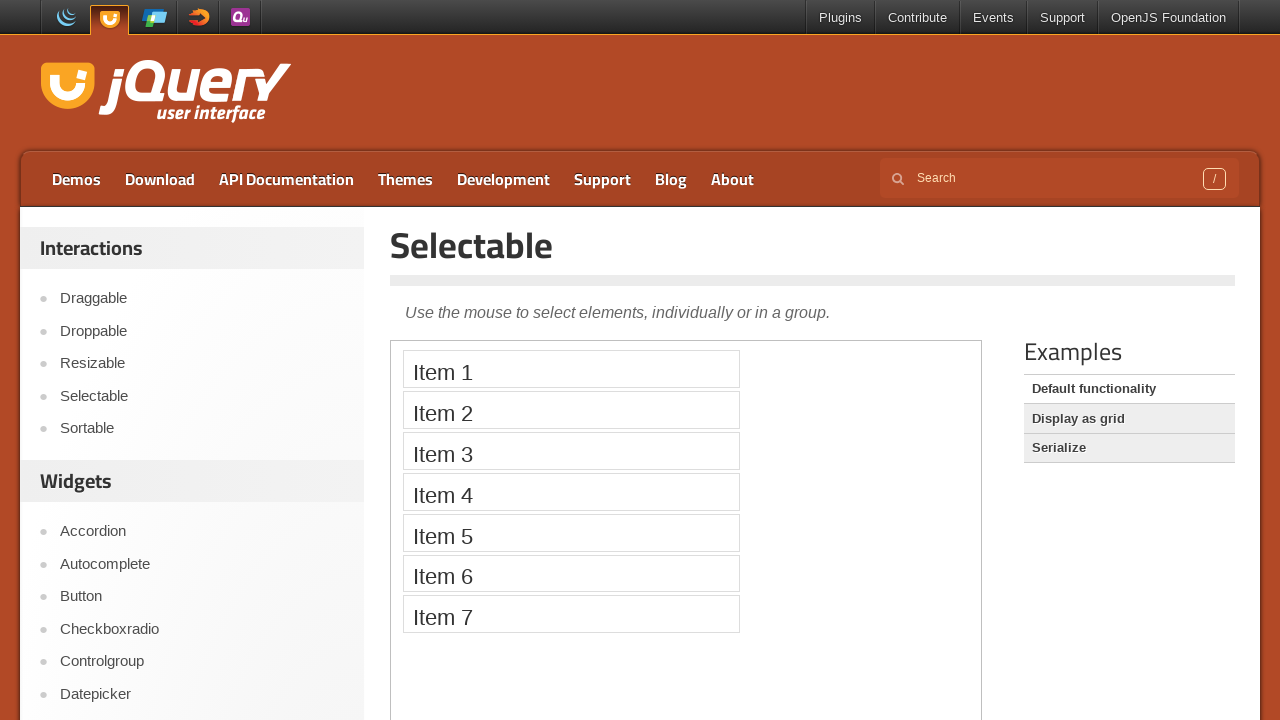

Located middle selectable item
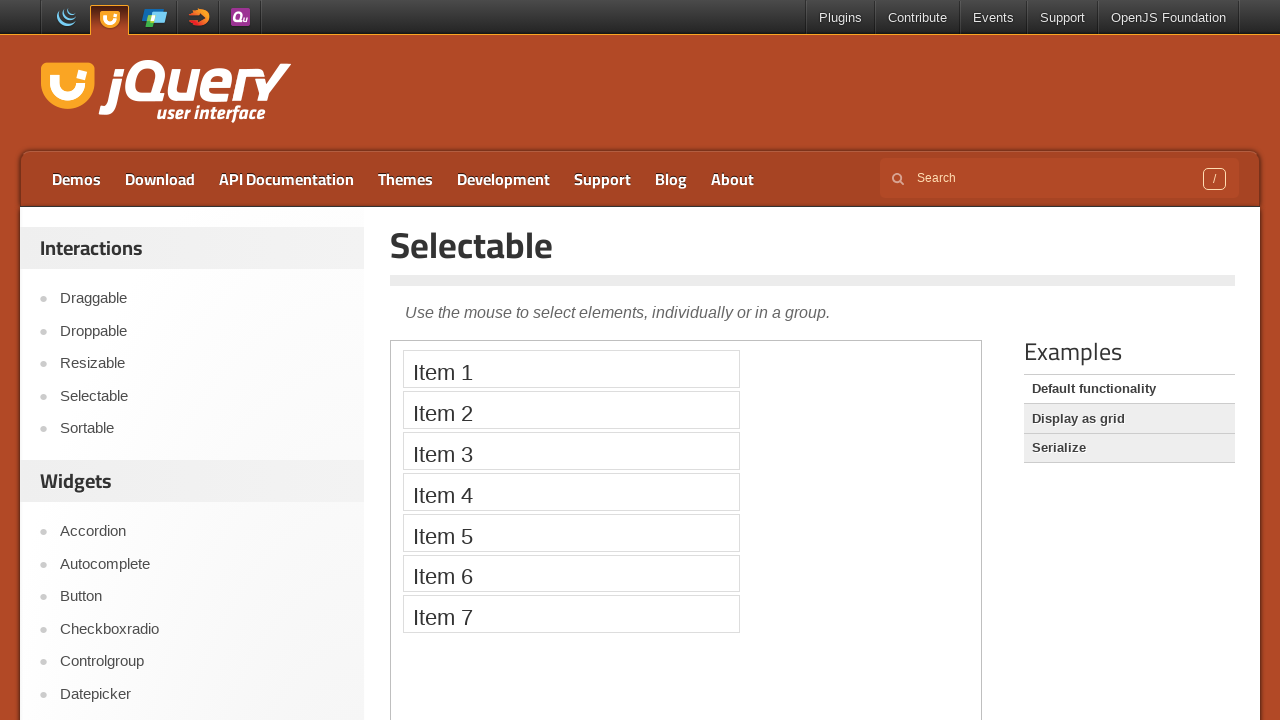

Located last selectable item
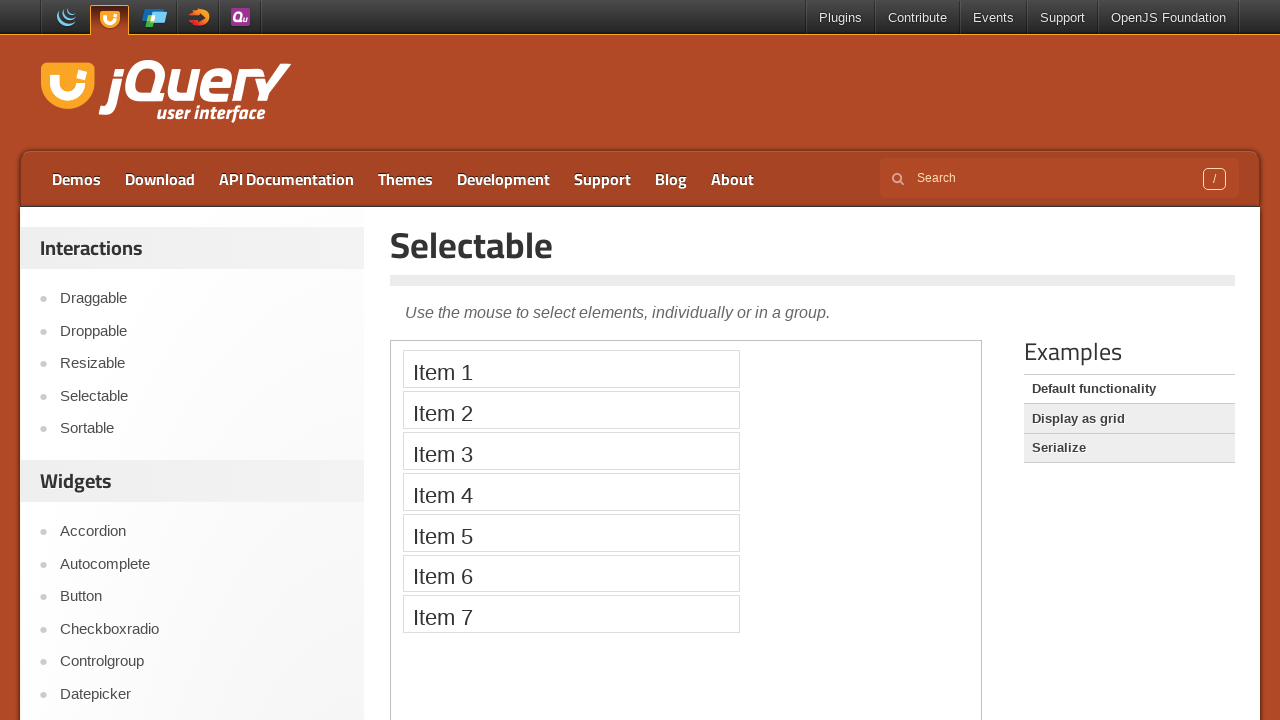

Ctrl+clicked first item to select it at (571, 369) on iframe.demo-frame >> internal:control=enter-frame >> xpath=//ol[@id='selectable'
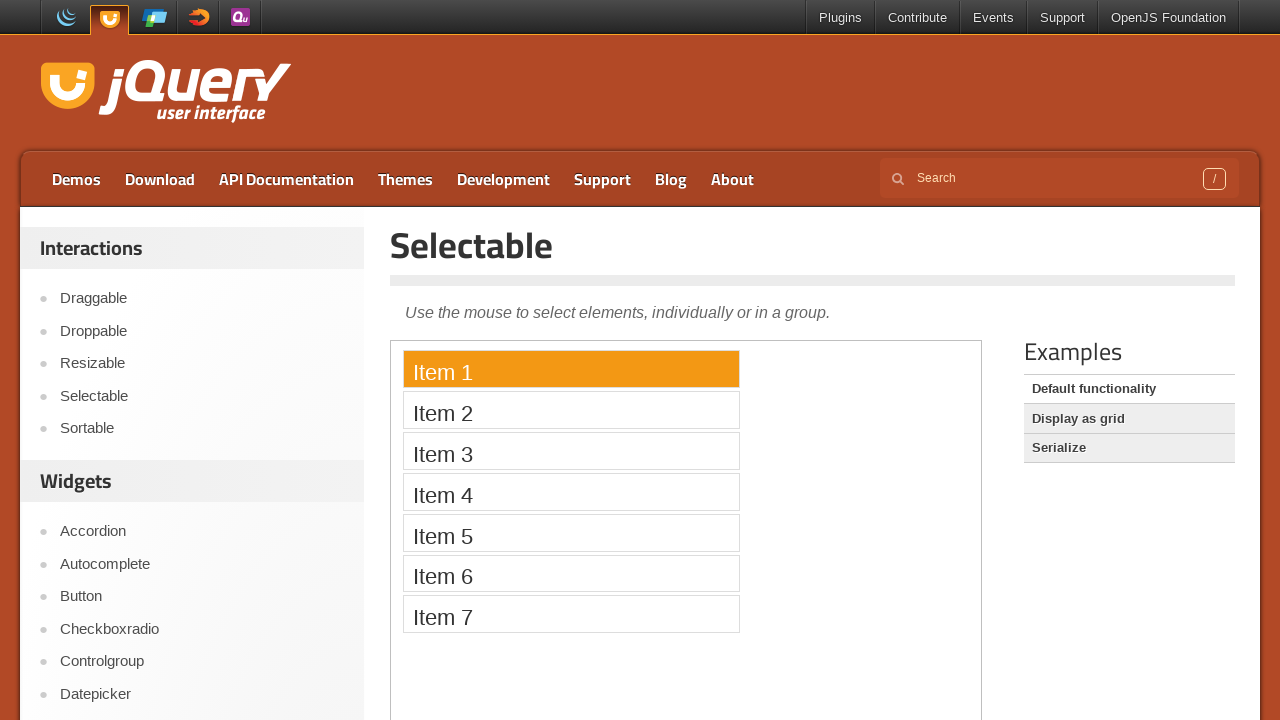

Ctrl+clicked middle item to add it to selection at (571, 451) on iframe.demo-frame >> internal:control=enter-frame >> xpath=//ol[@id='selectable'
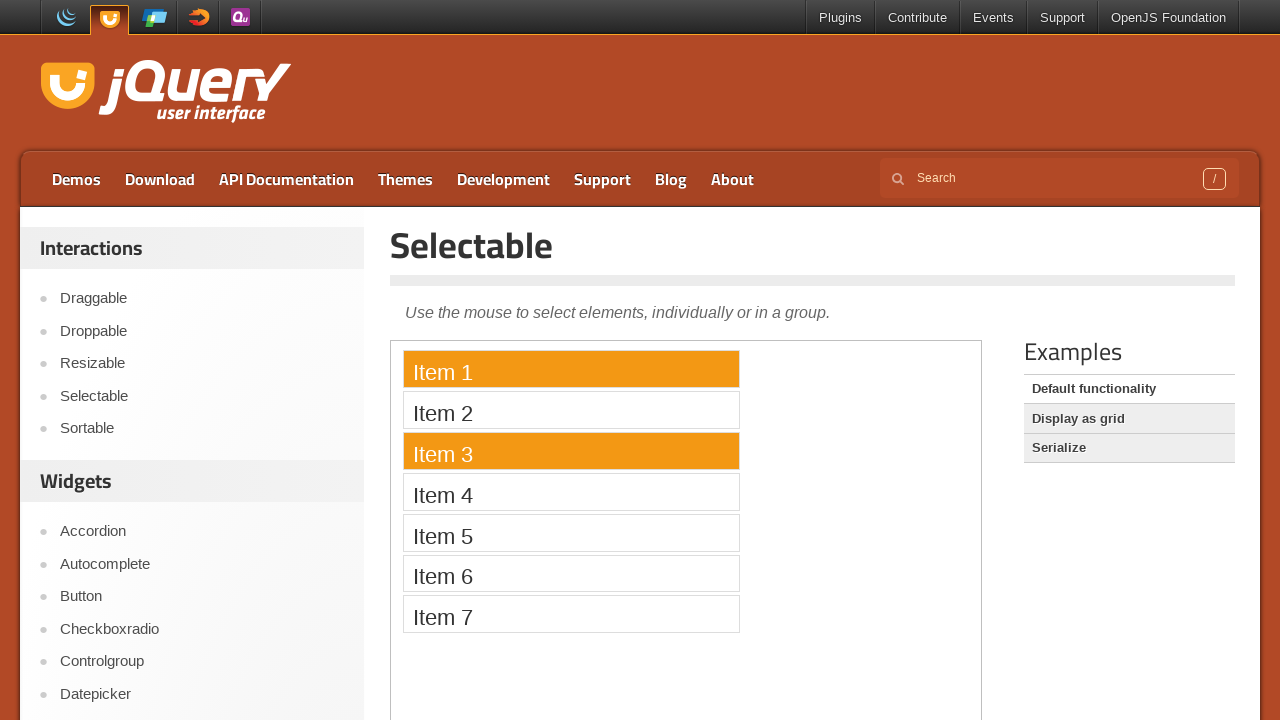

Ctrl+clicked first item again at (571, 369) on iframe.demo-frame >> internal:control=enter-frame >> xpath=//ol[@id='selectable'
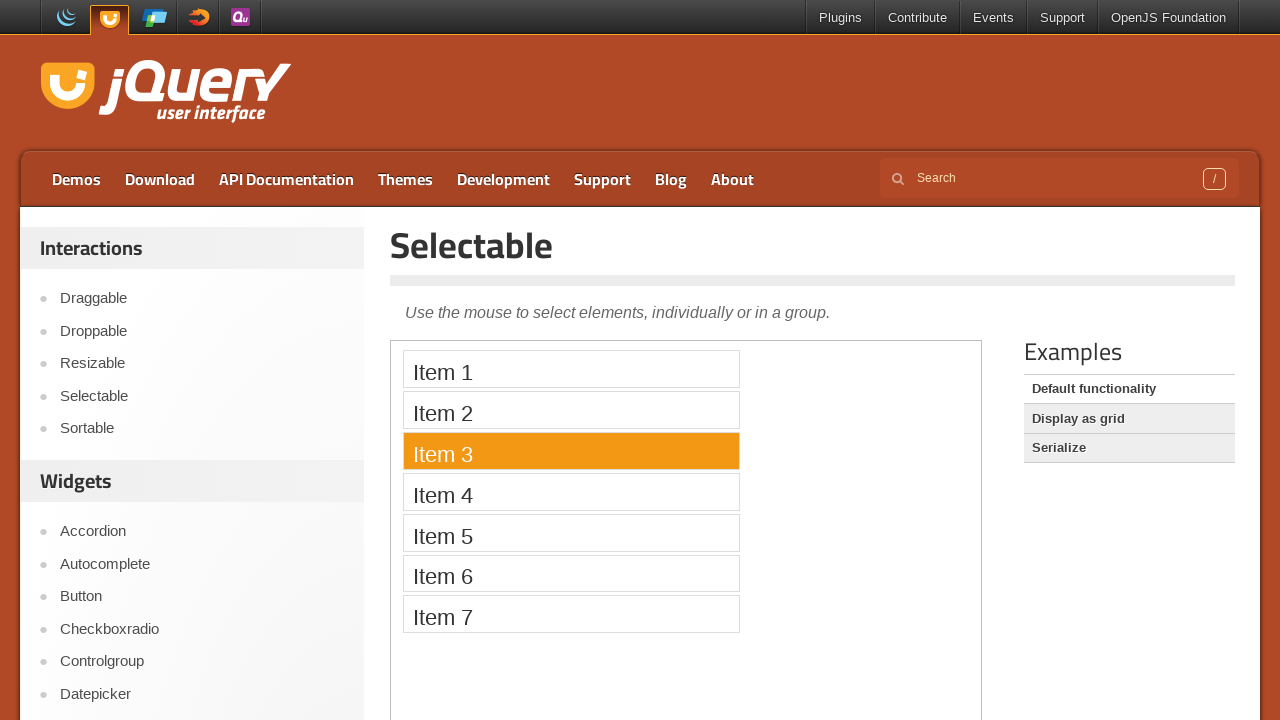

Ctrl+clicked middle item again at (571, 451) on iframe.demo-frame >> internal:control=enter-frame >> xpath=//ol[@id='selectable'
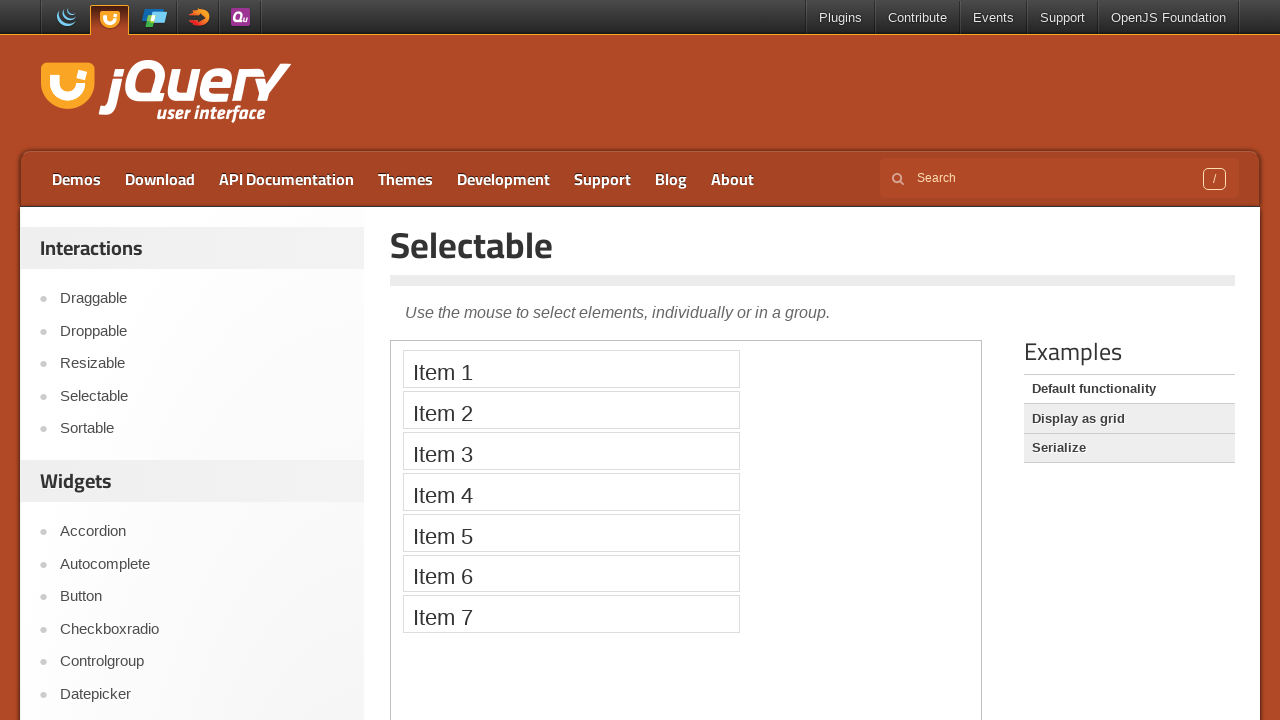

Ctrl+clicked last item to add it to selection at (571, 532) on iframe.demo-frame >> internal:control=enter-frame >> xpath=//ol[@id='selectable'
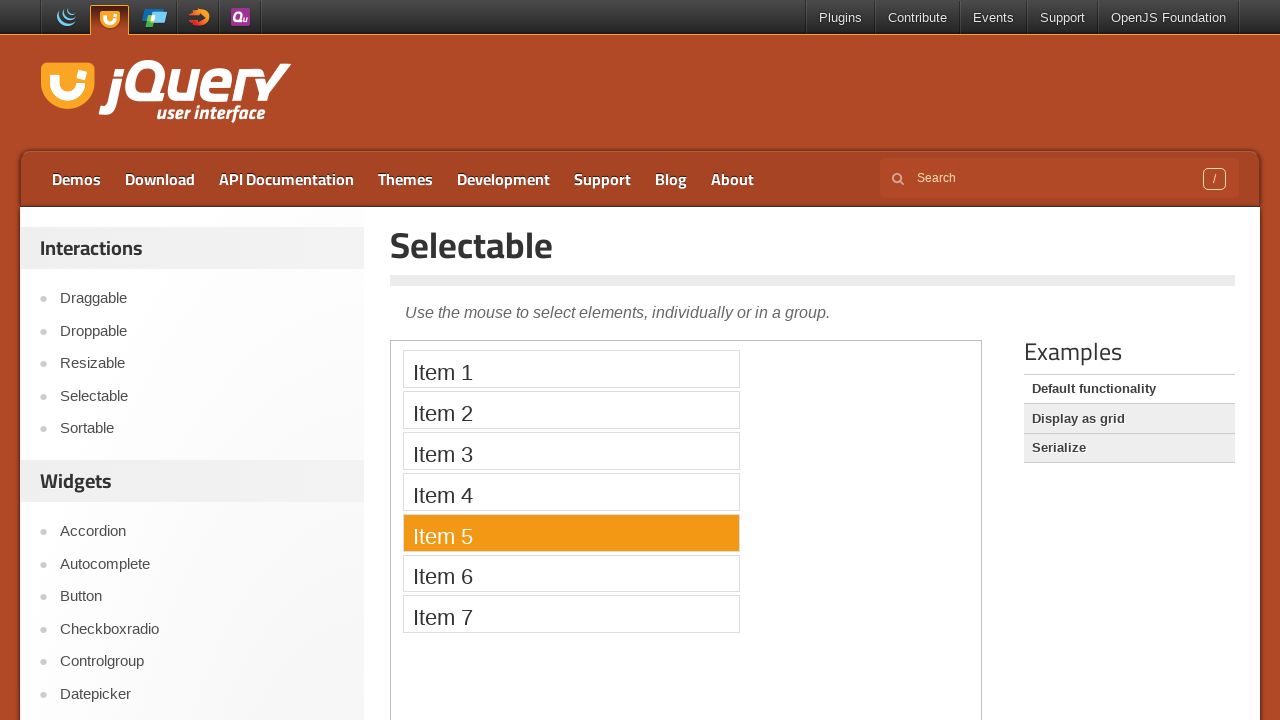

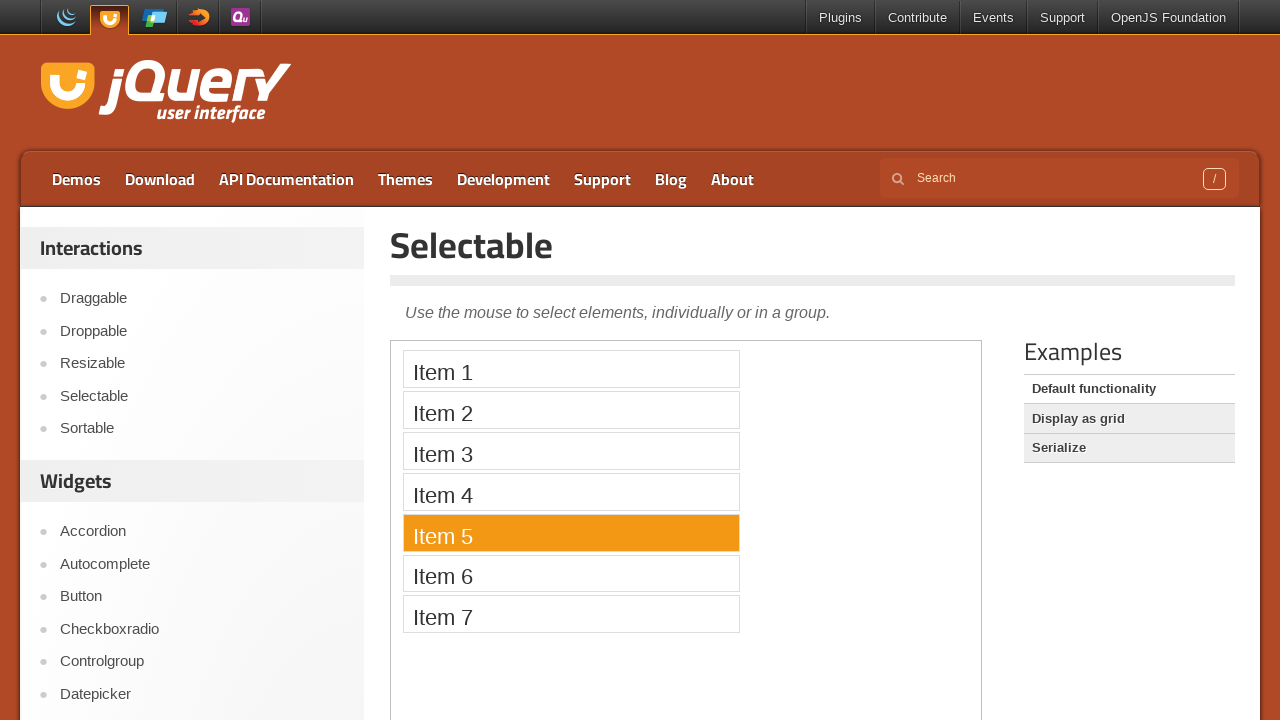